Solves a math captcha by extracting a value from an element attribute, calculating the result, and submitting a form with robot verification checkboxes

Starting URL: http://suninjuly.github.io/get_attribute.html

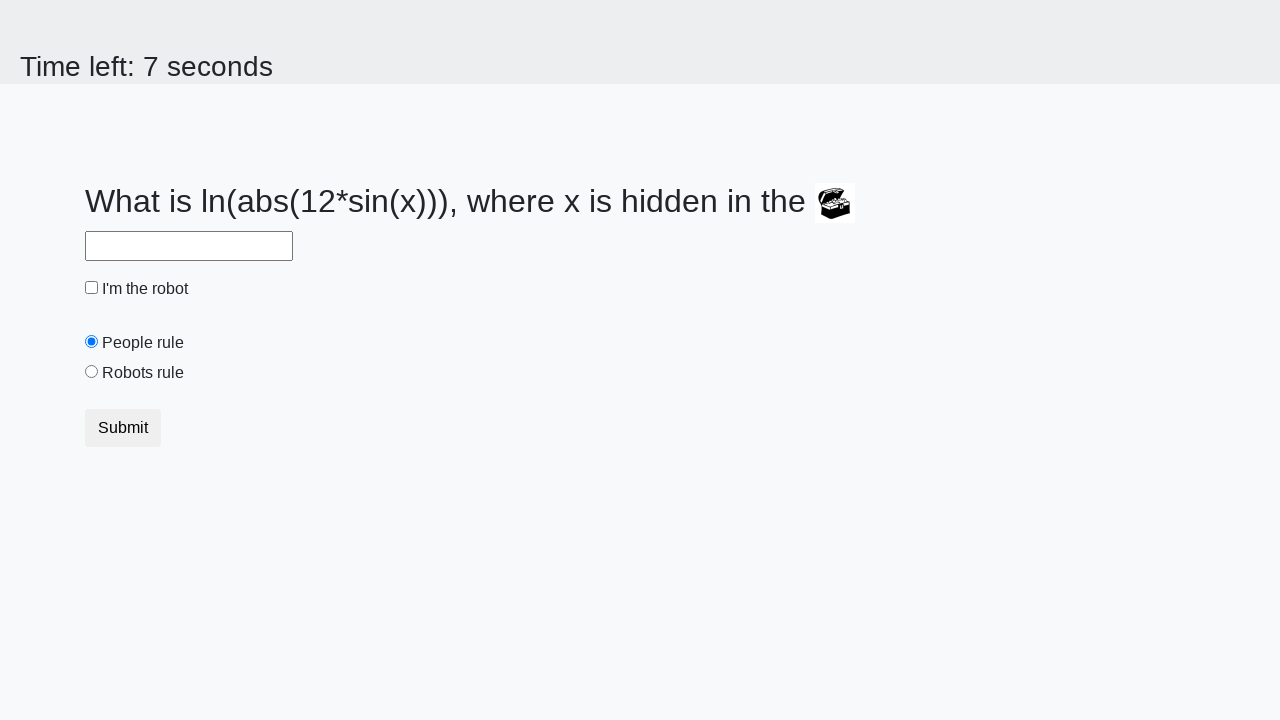

Located treasure element
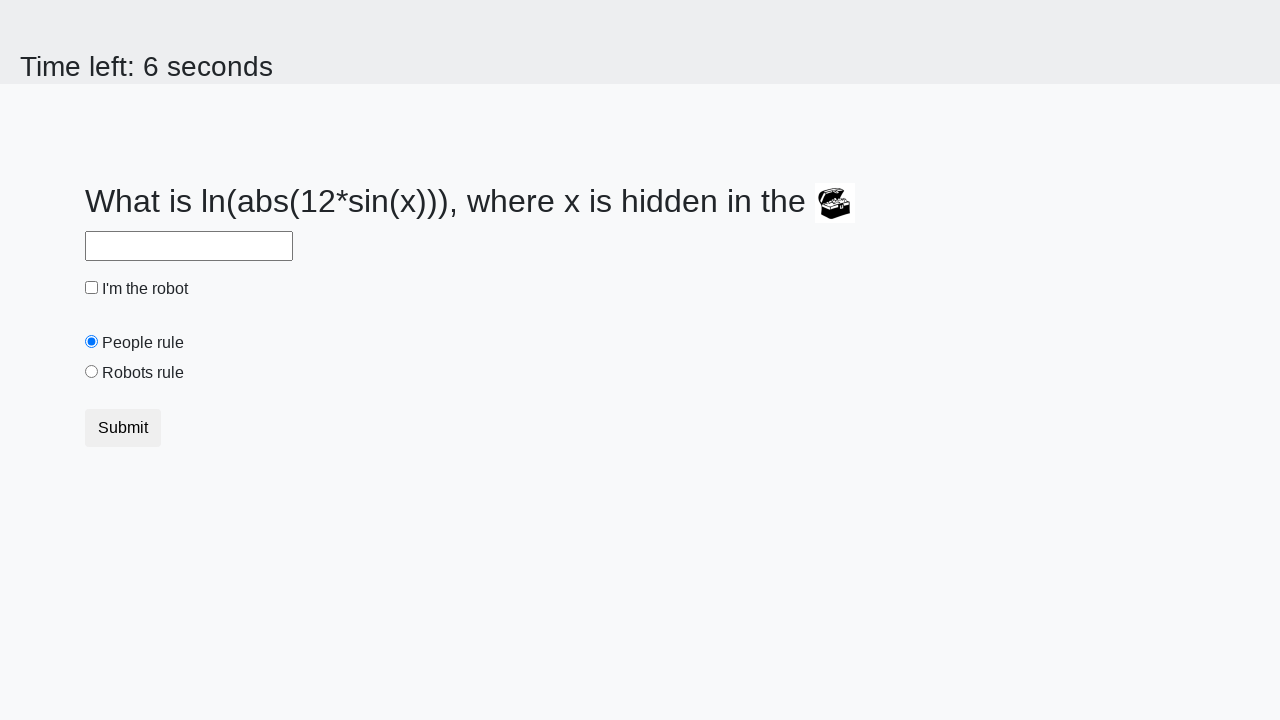

Extracted valuex attribute: 405
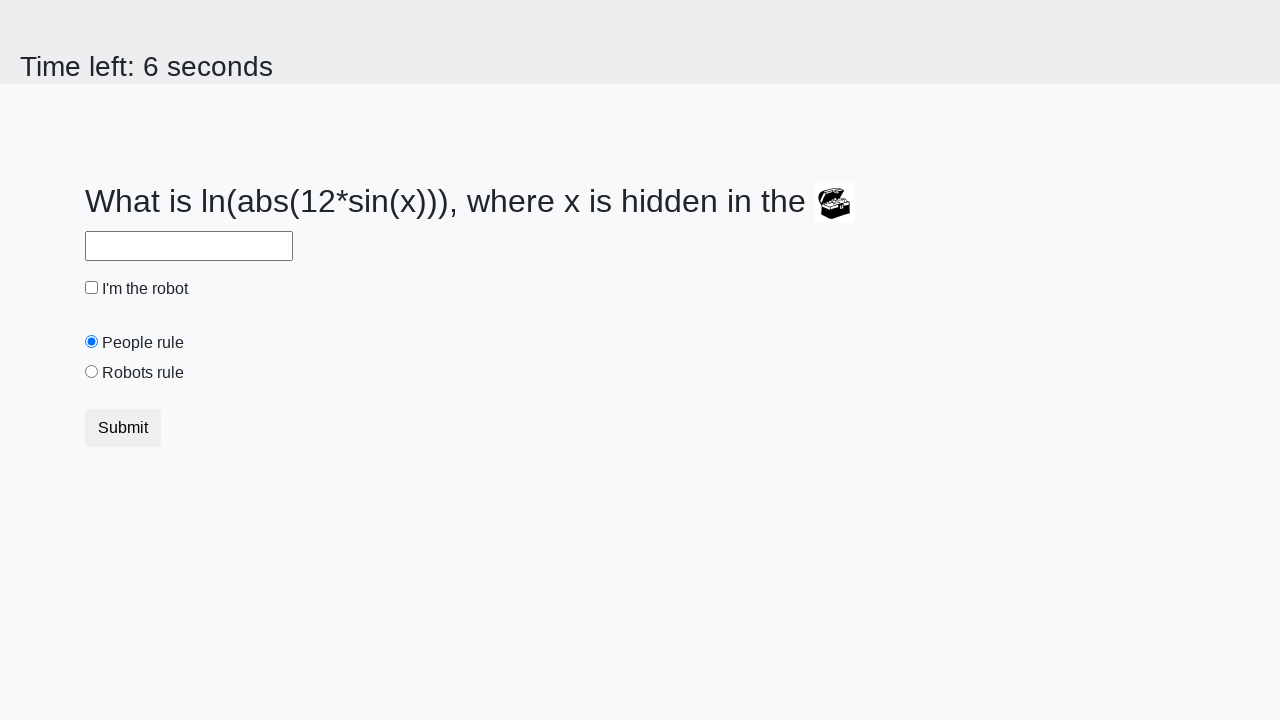

Calculated math result: 1.1468147194238179
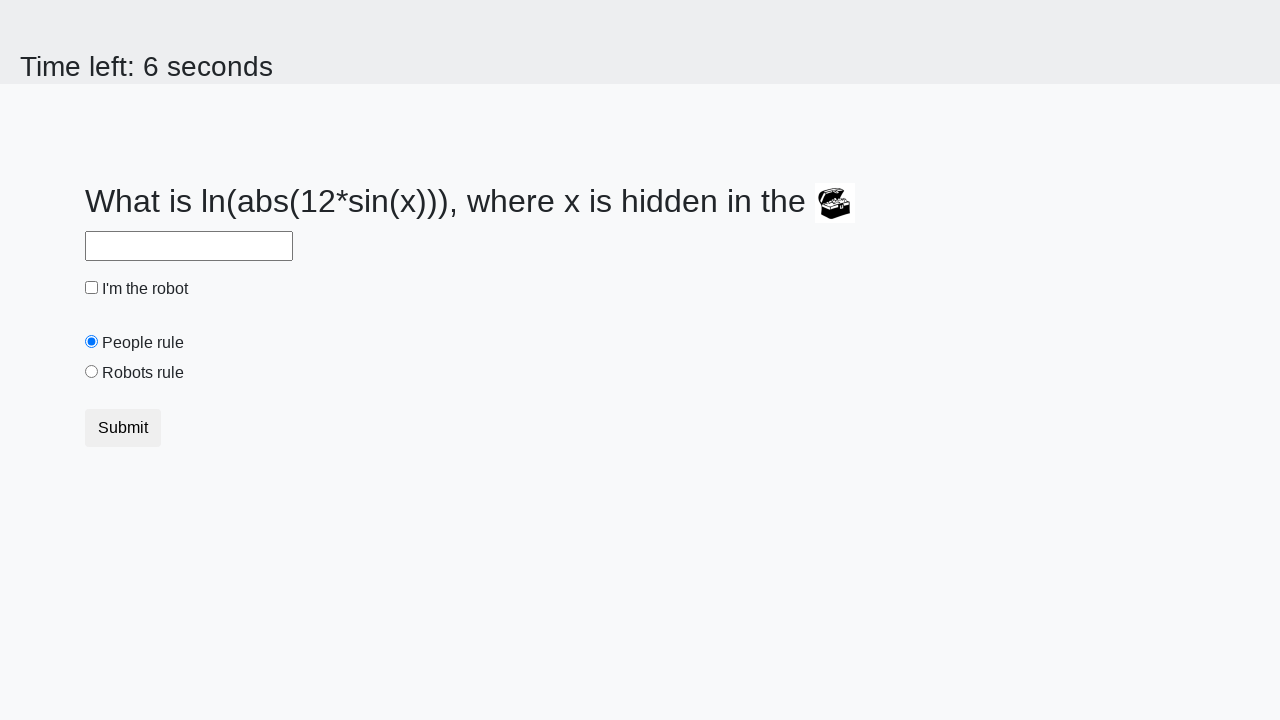

Filled answer field with calculated result on #answer
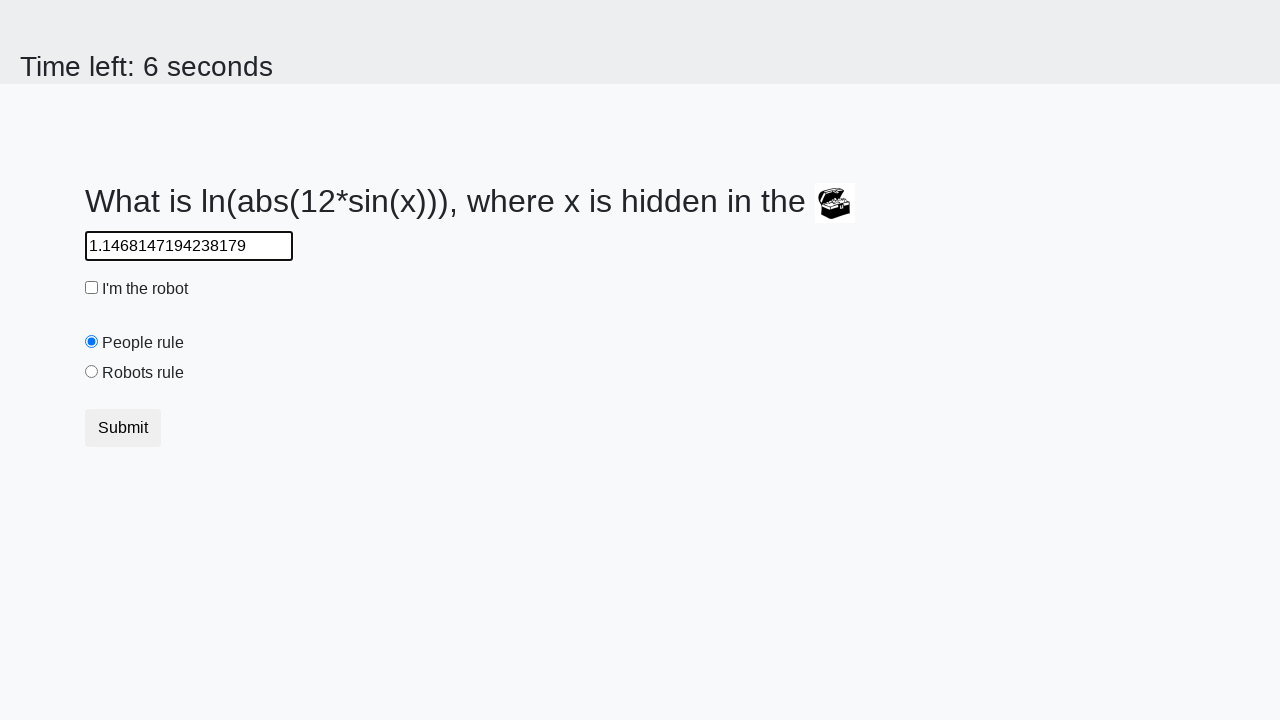

Checked robot verification checkbox at (92, 288) on #robotCheckbox
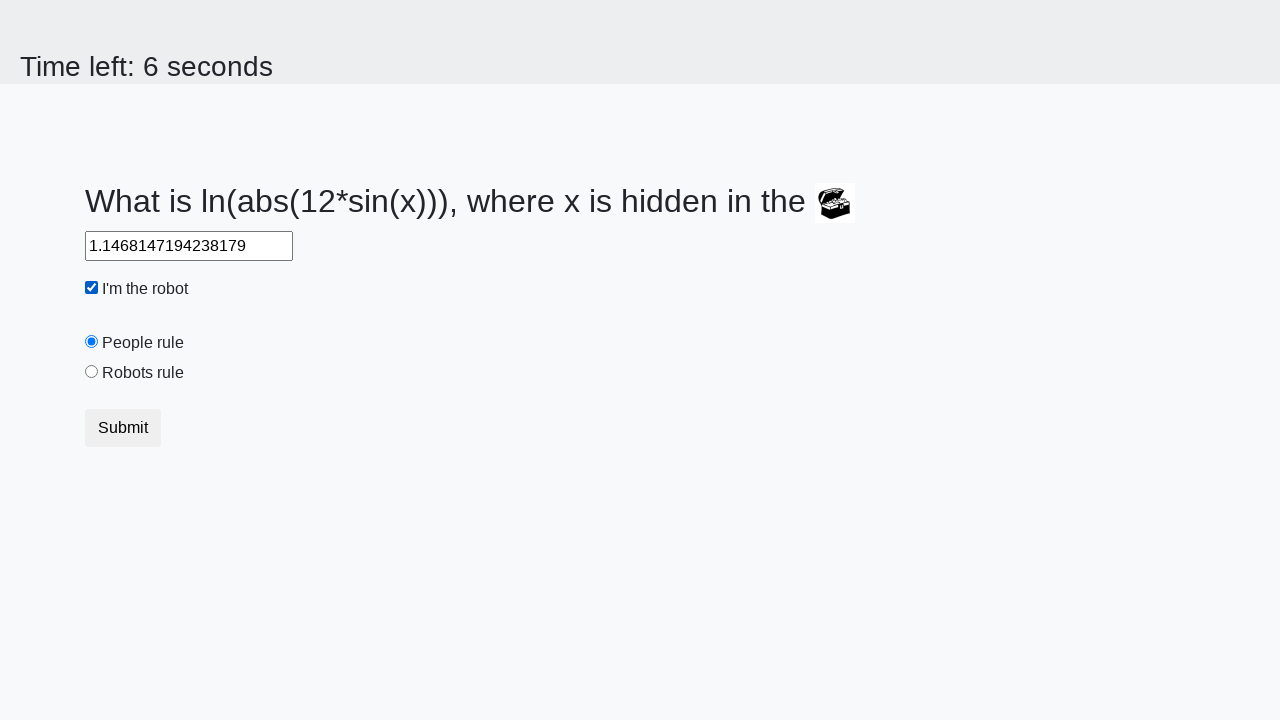

Checked robots rule checkbox at (92, 372) on #robotsRule
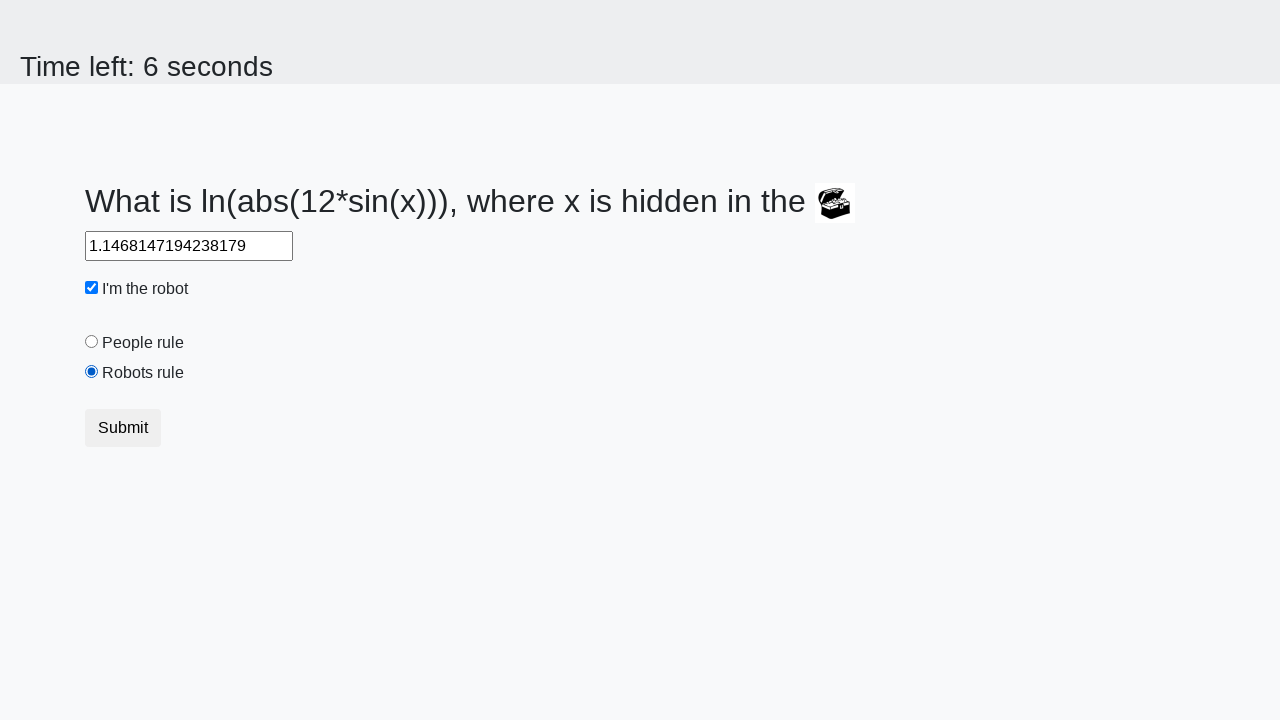

Submitted form at (123, 428) on button.btn.btn-default
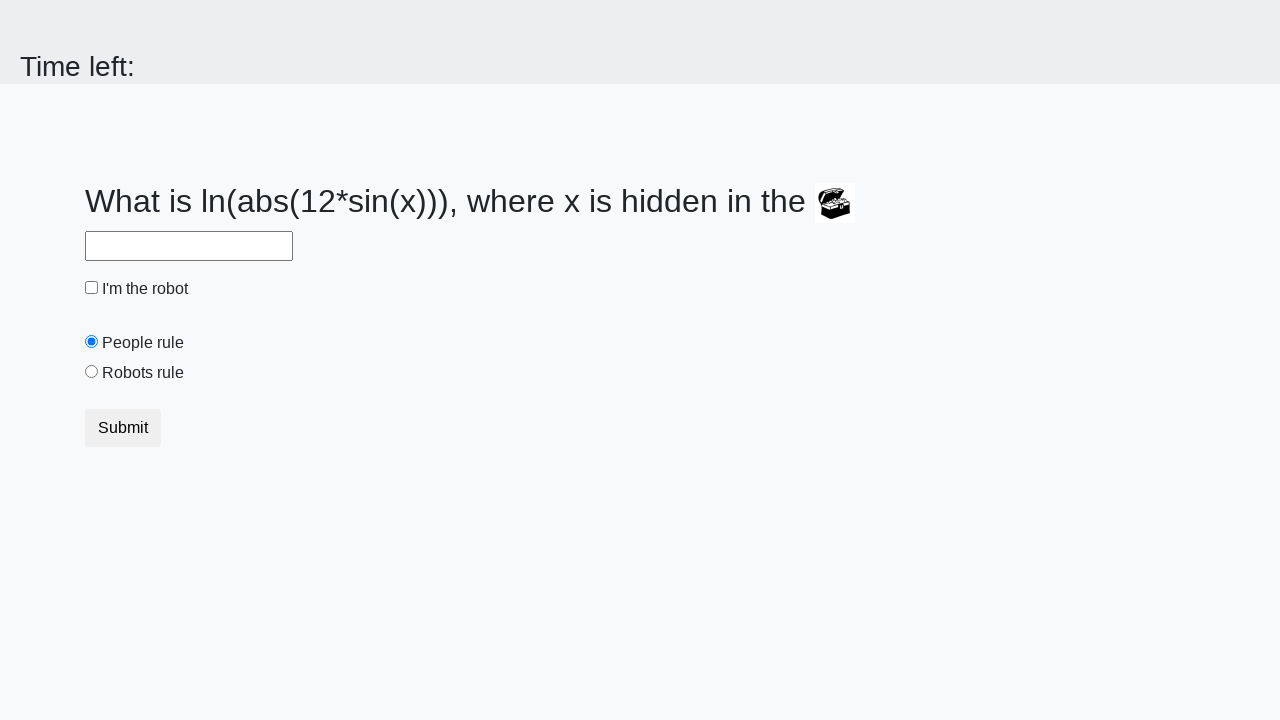

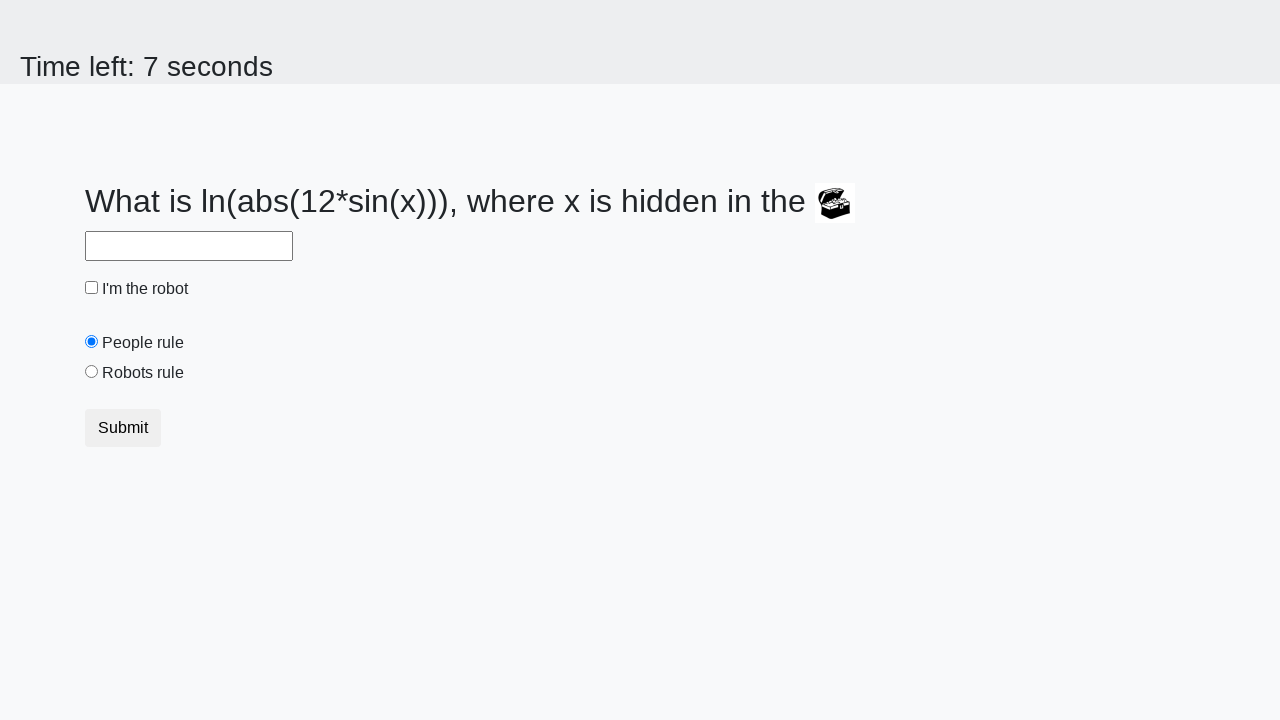